Blocks analytics, fonts, and image requests to test page loading with filtered network requests

Starting URL: https://www.checklyhq.com/

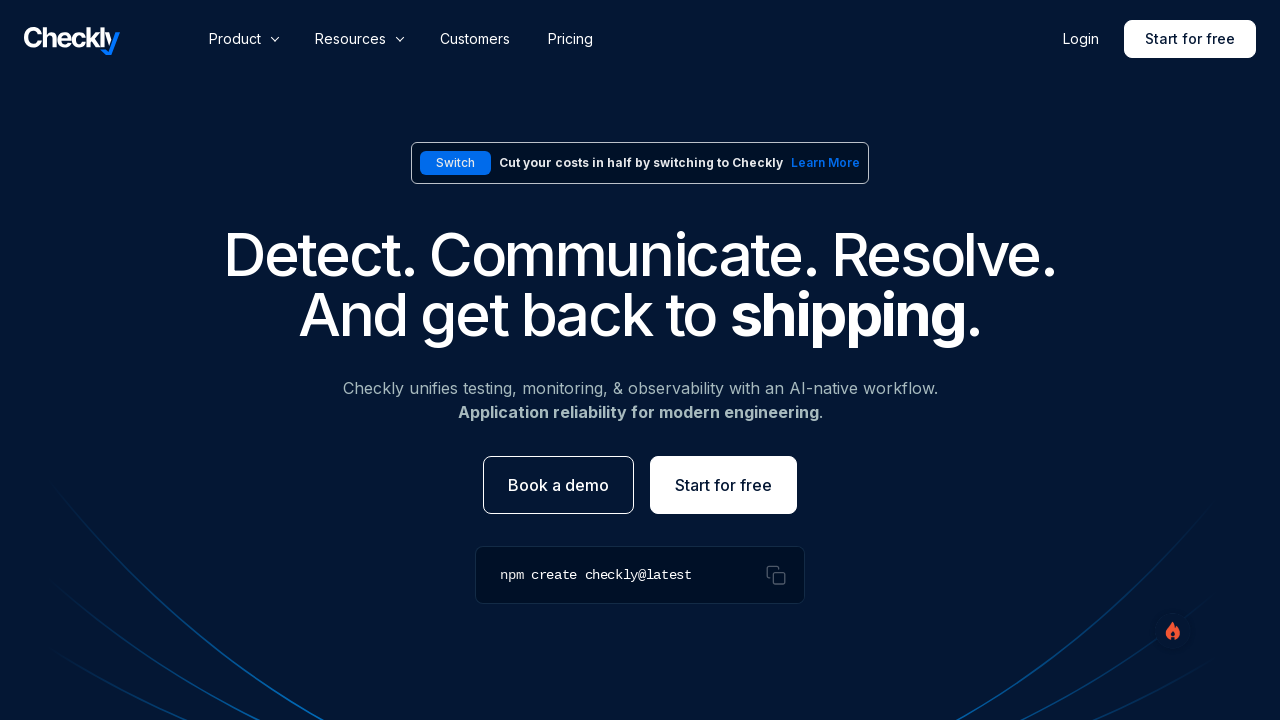

Blocked analytics requests via route handler
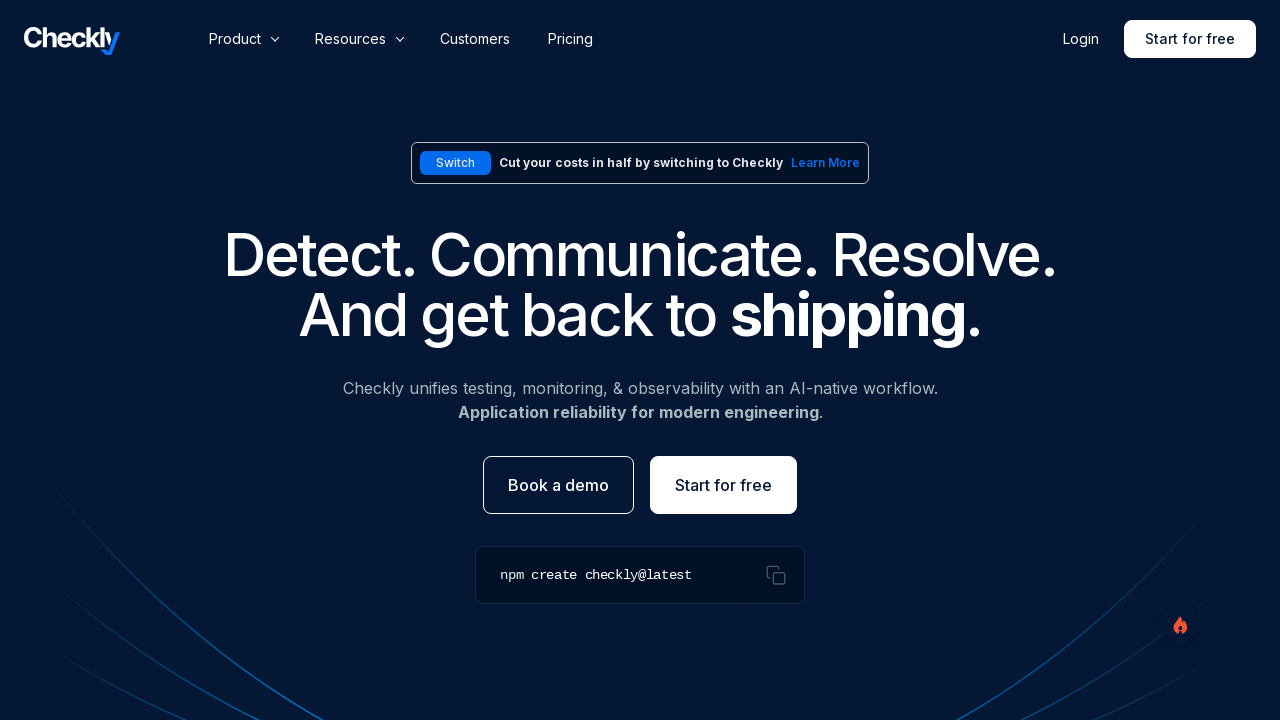

Blocked font requests via route handler
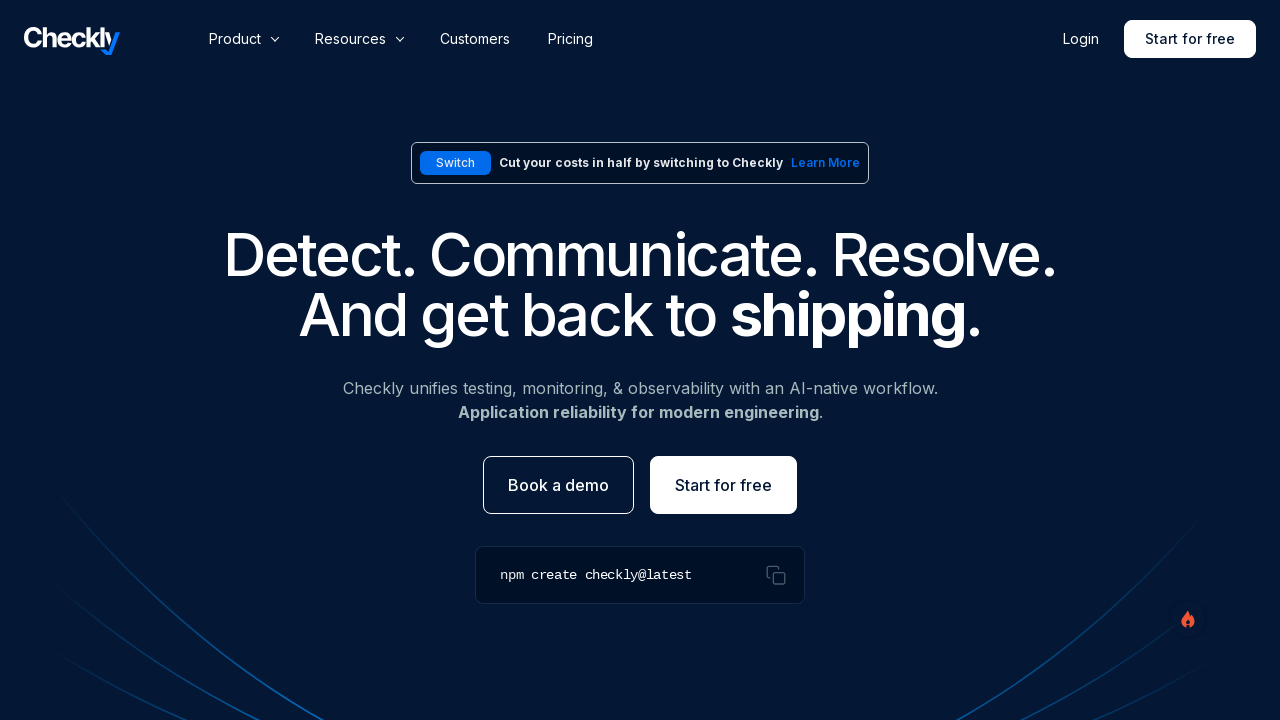

Blocked image requests via route handler
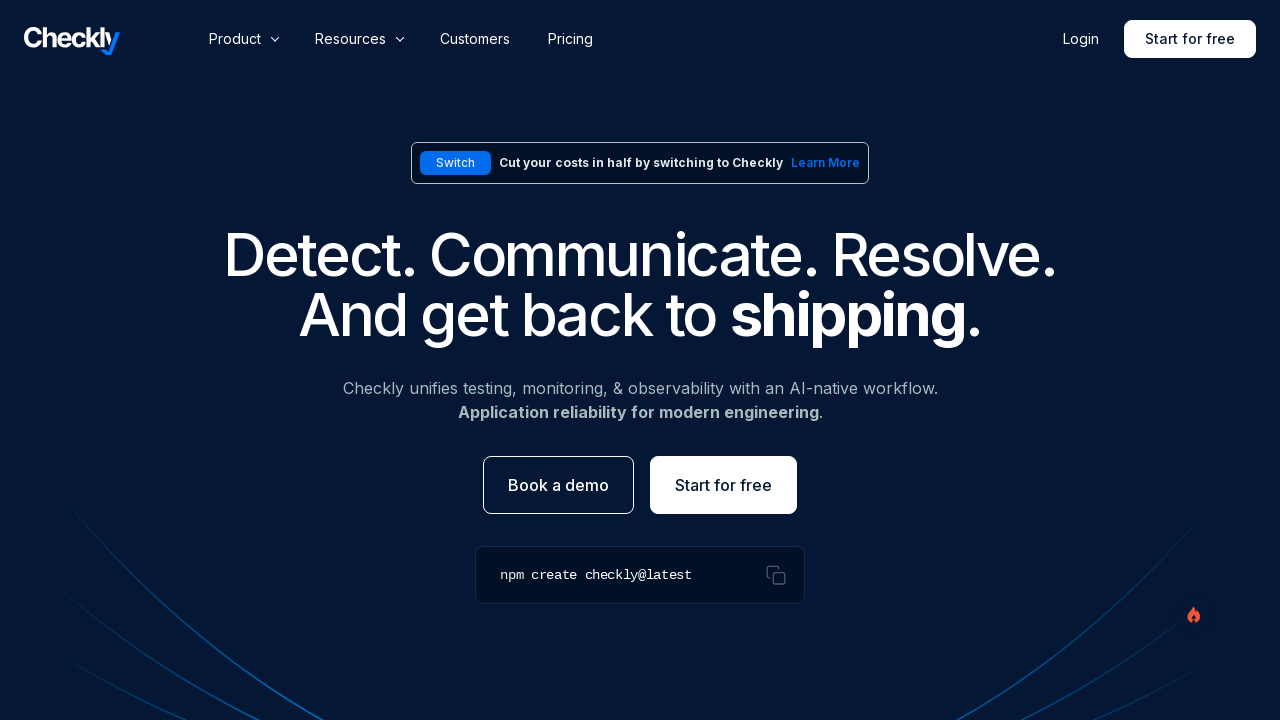

Reloaded page with network request filters active
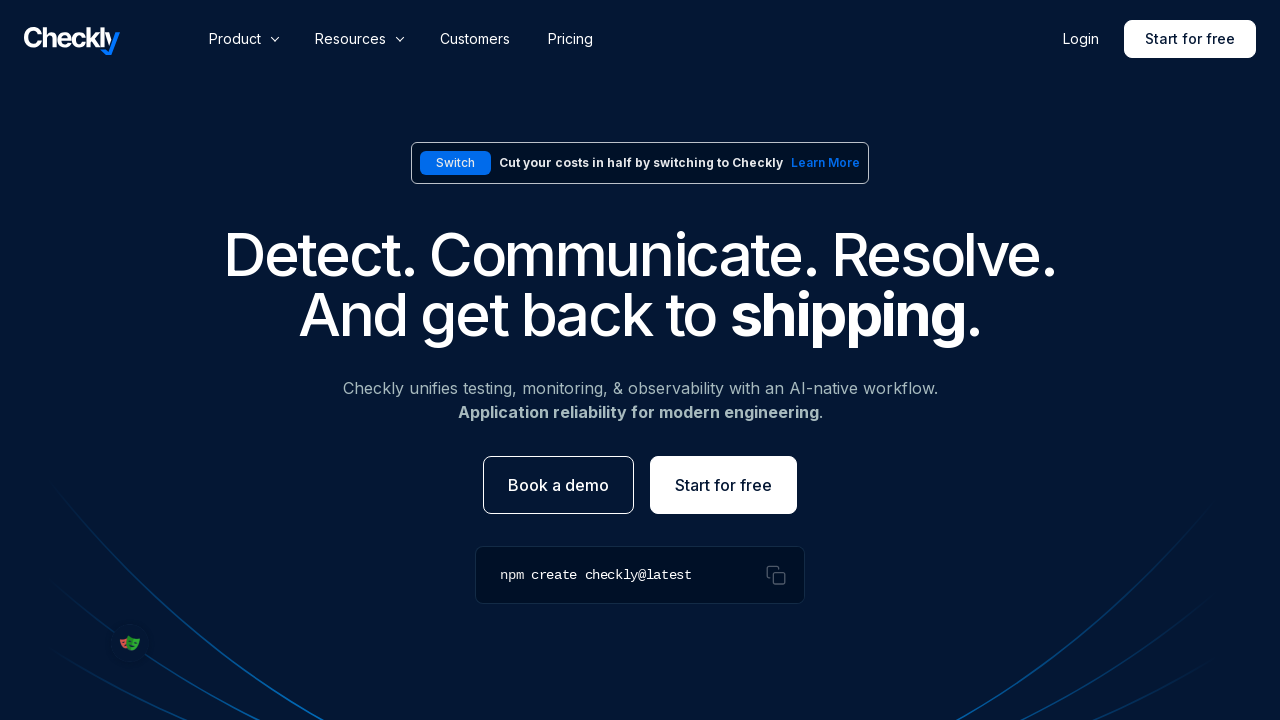

Page loaded with domcontentloaded state
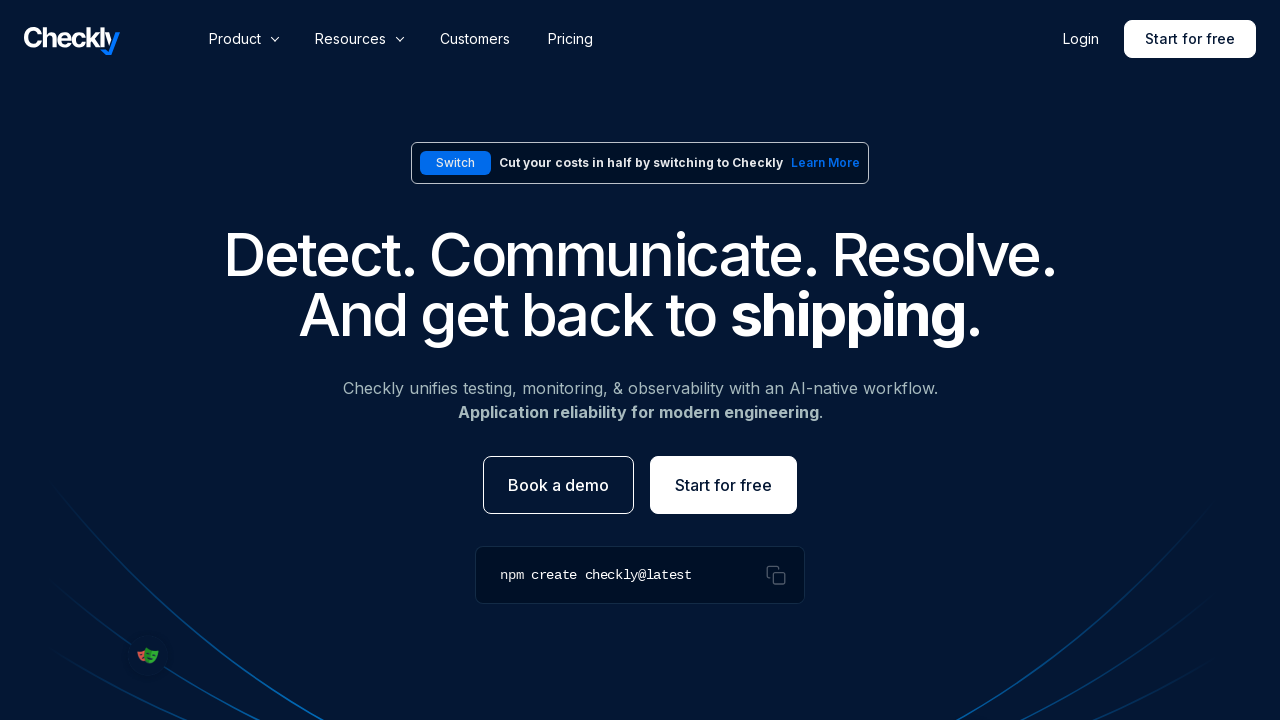

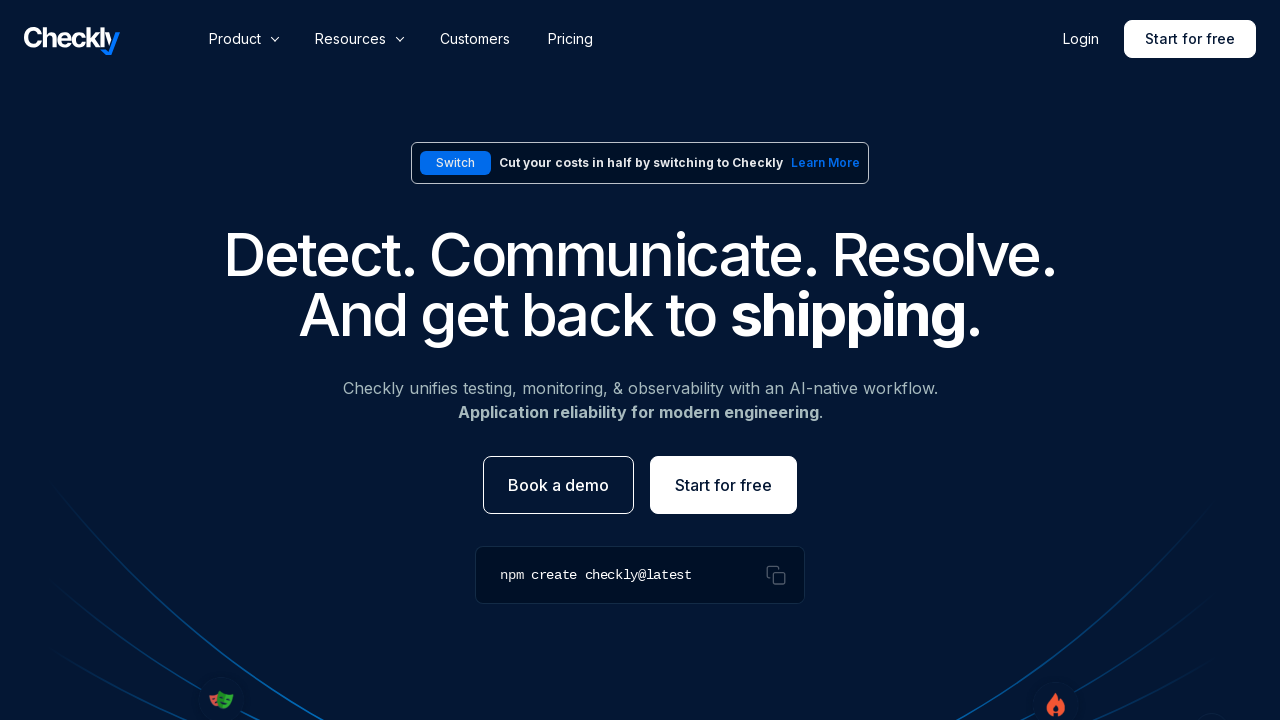